Tests browser window handling by clicking a button that opens a new message window, then switching to the new window and verifying its content is accessible.

Starting URL: https://demoqa.com/browser-windows

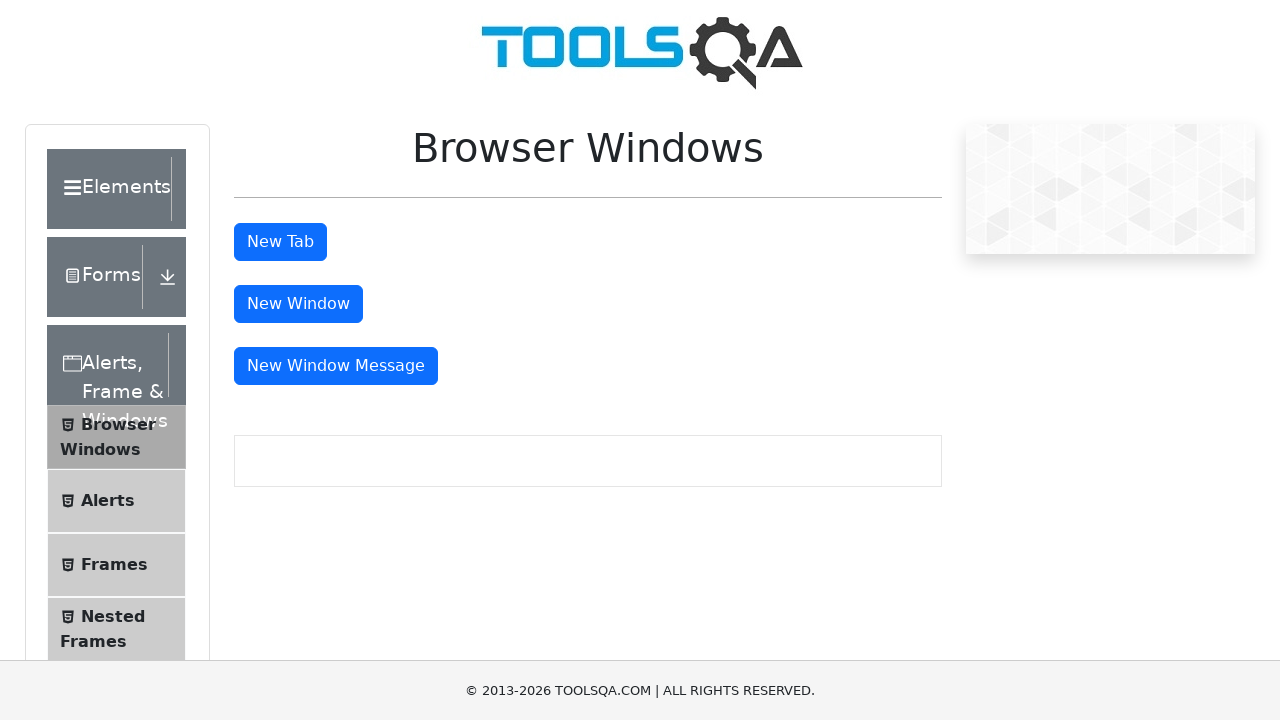

Scrolled down 400px to make button visible
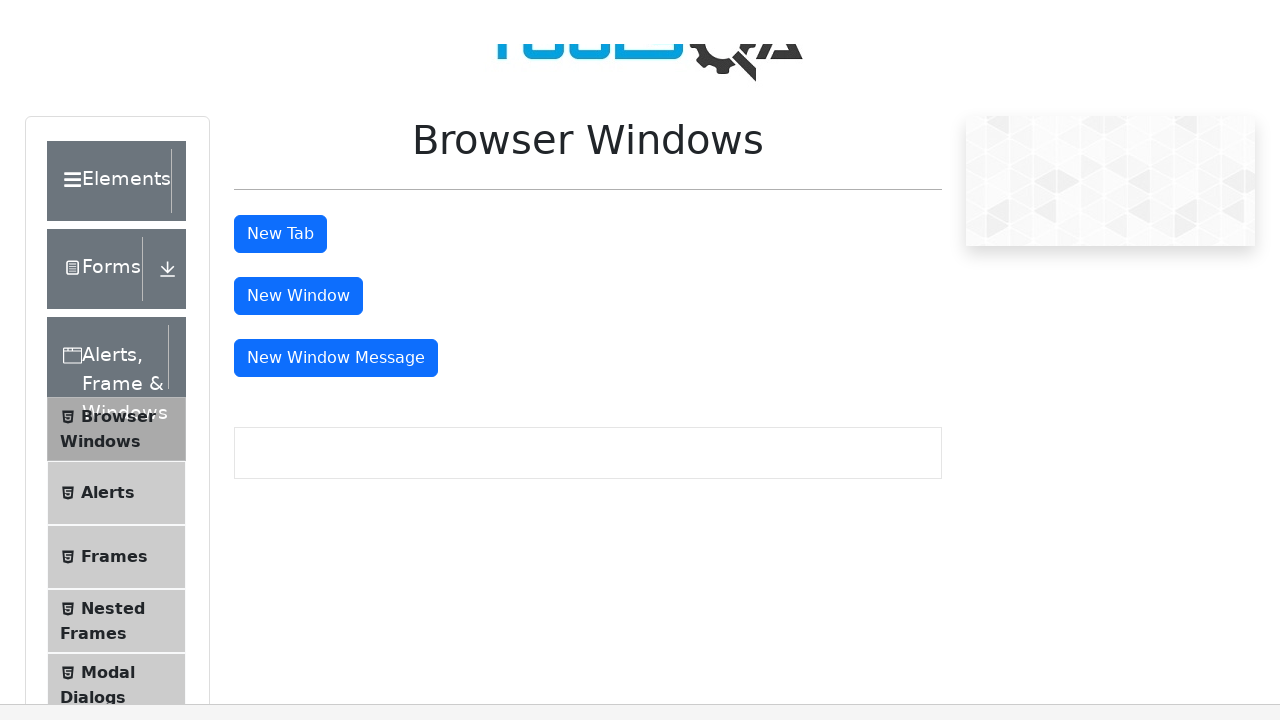

Clicked message window button to open new window at (336, 19) on #messageWindowButton
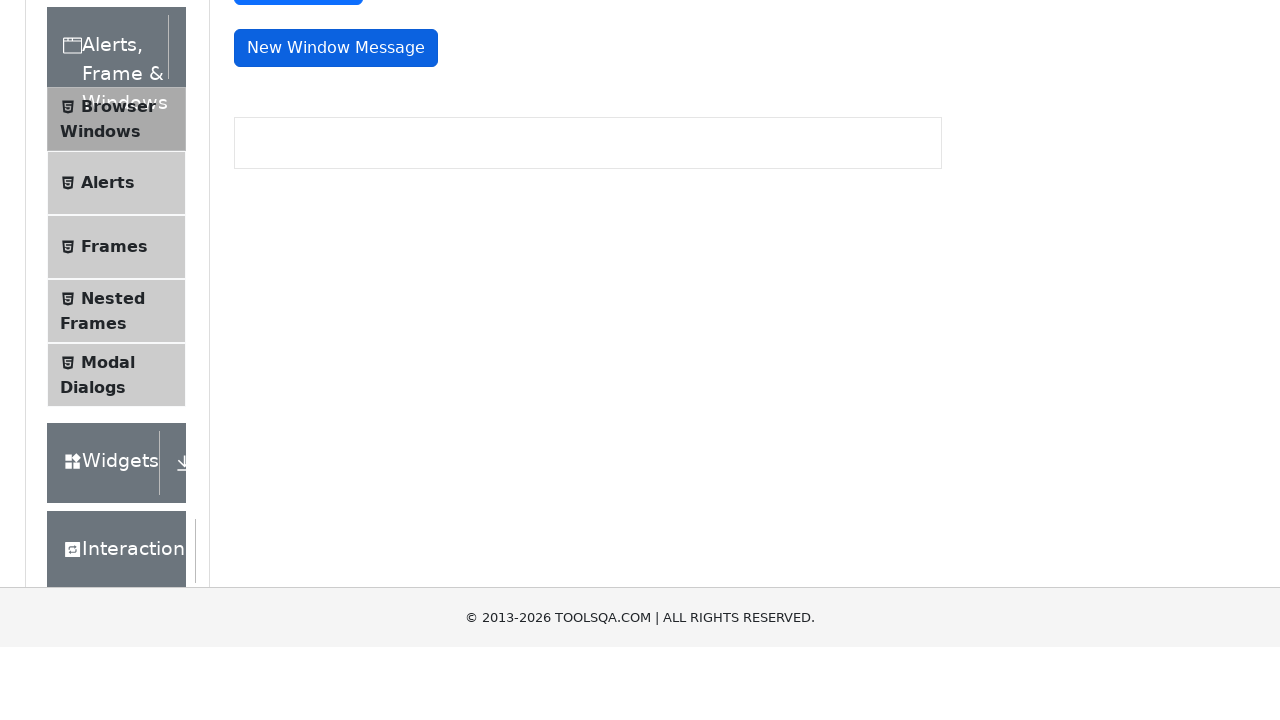

Captured new window/page object
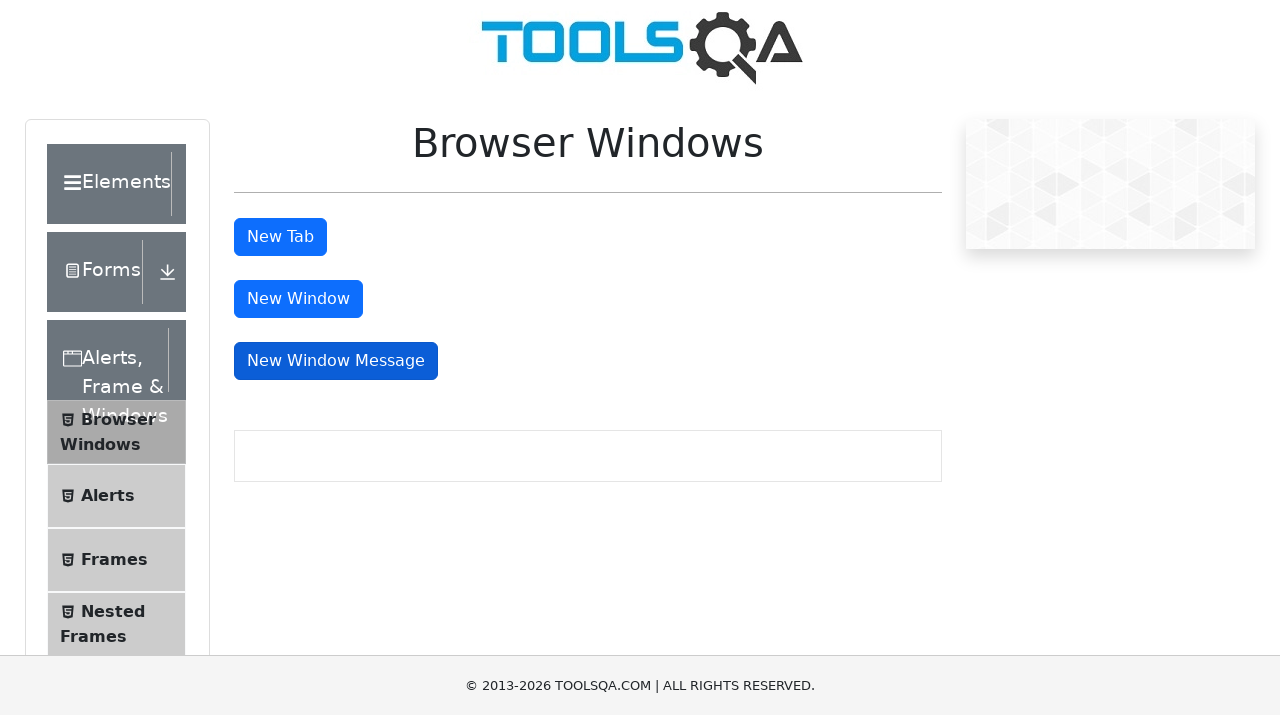

New window finished loading
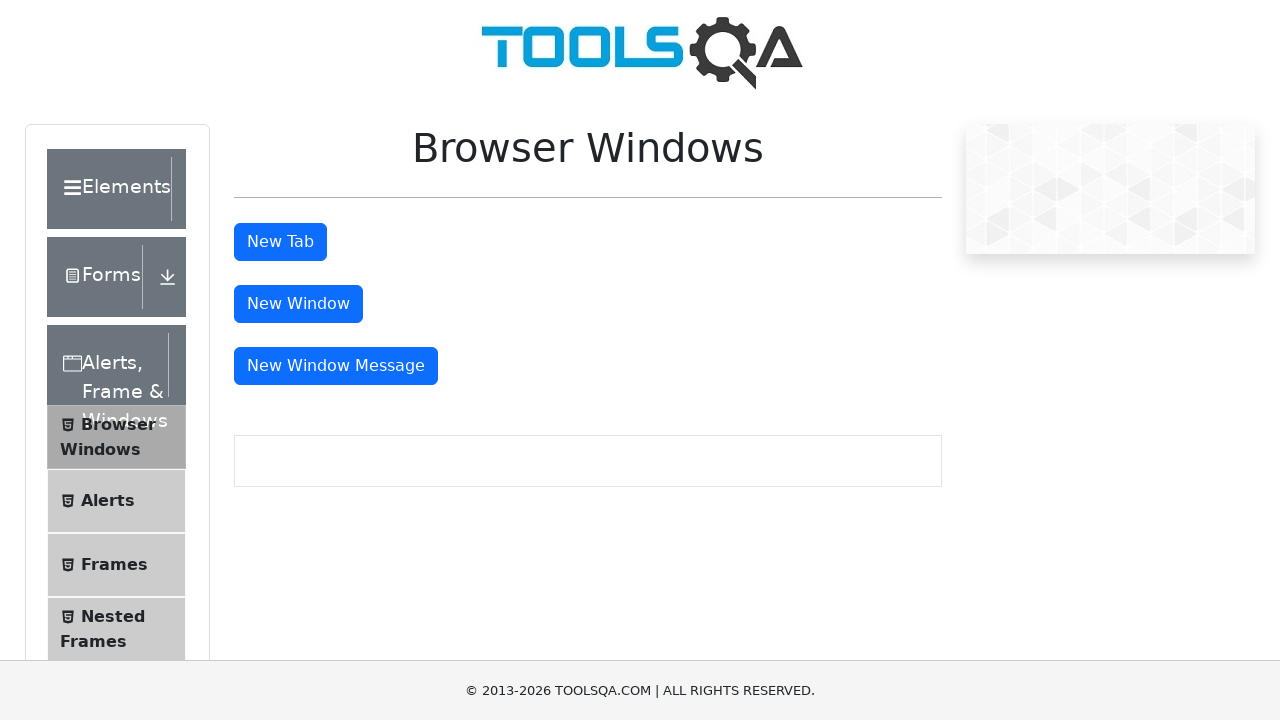

Body element found in new window
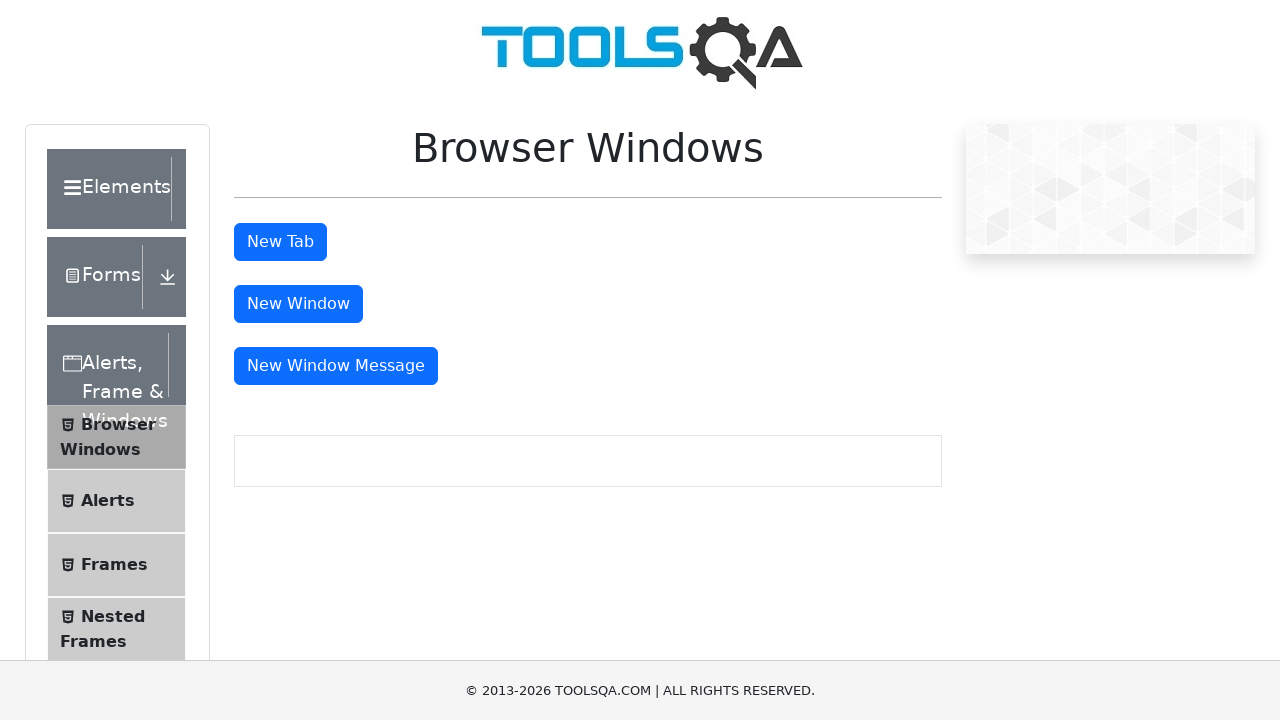

Retrieved body text content from new window
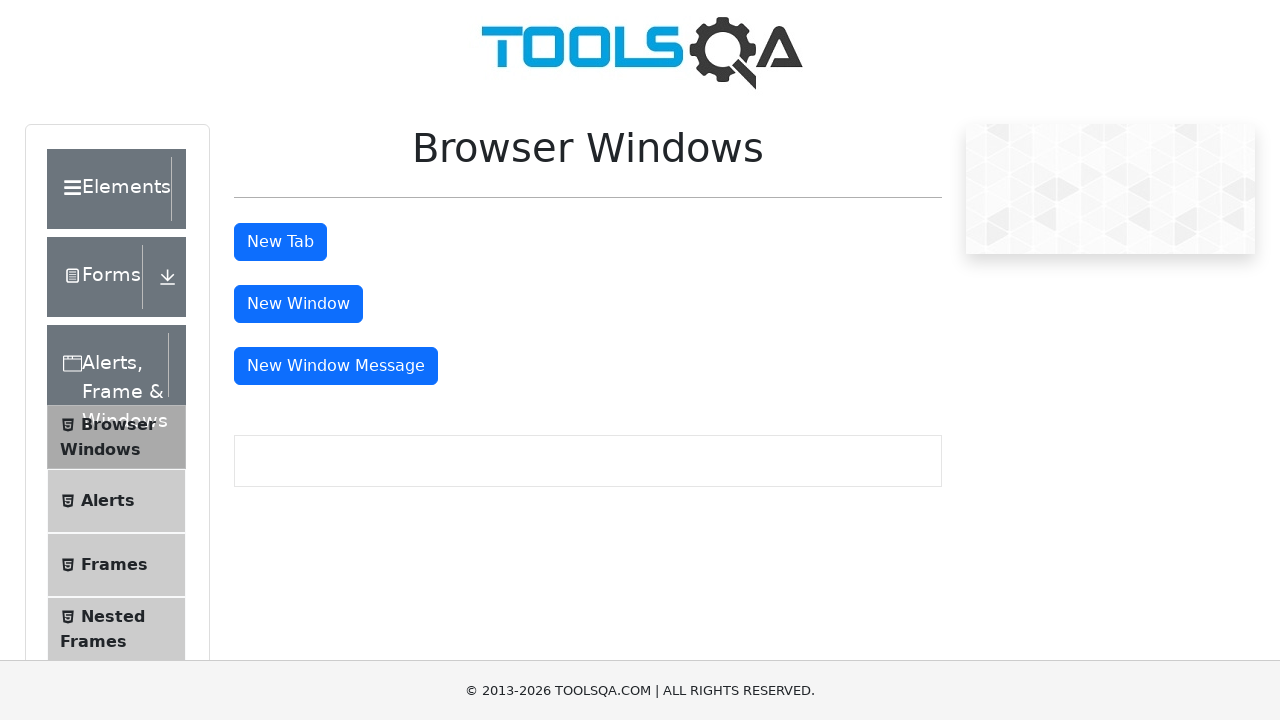

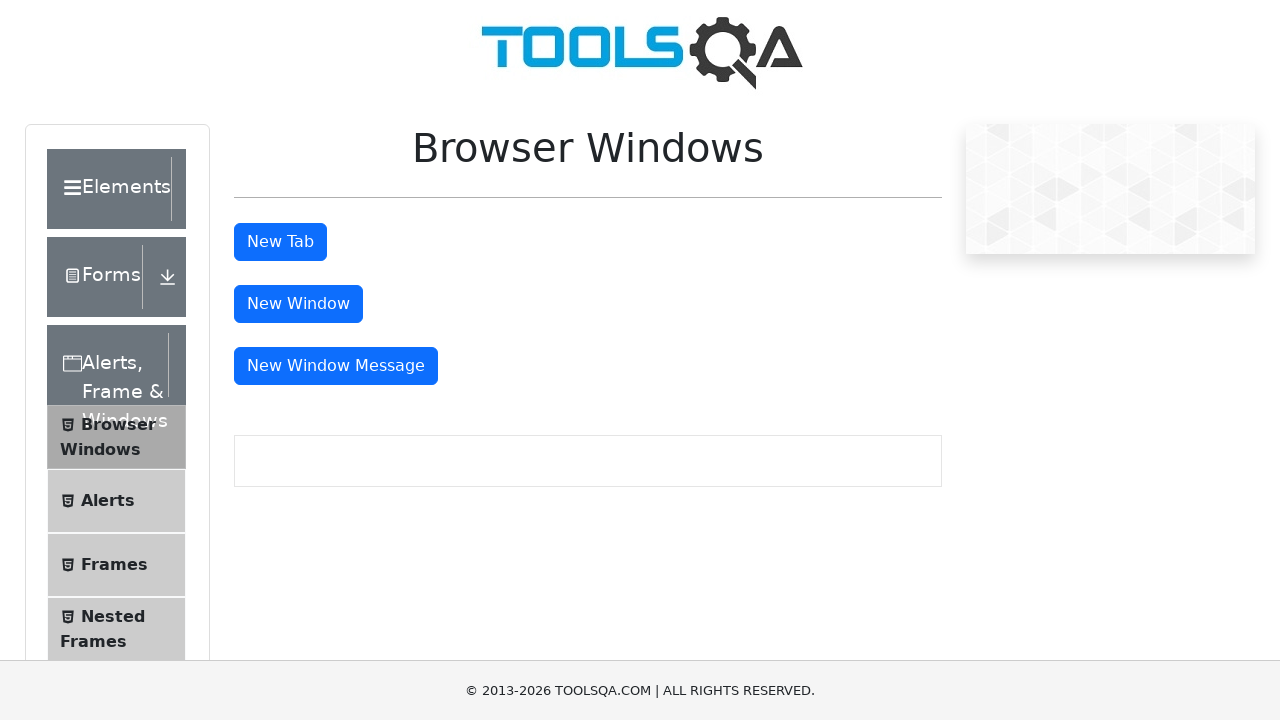